Tests that a todo item is removed when edited to an empty string

Starting URL: https://demo.playwright.dev/todomvc

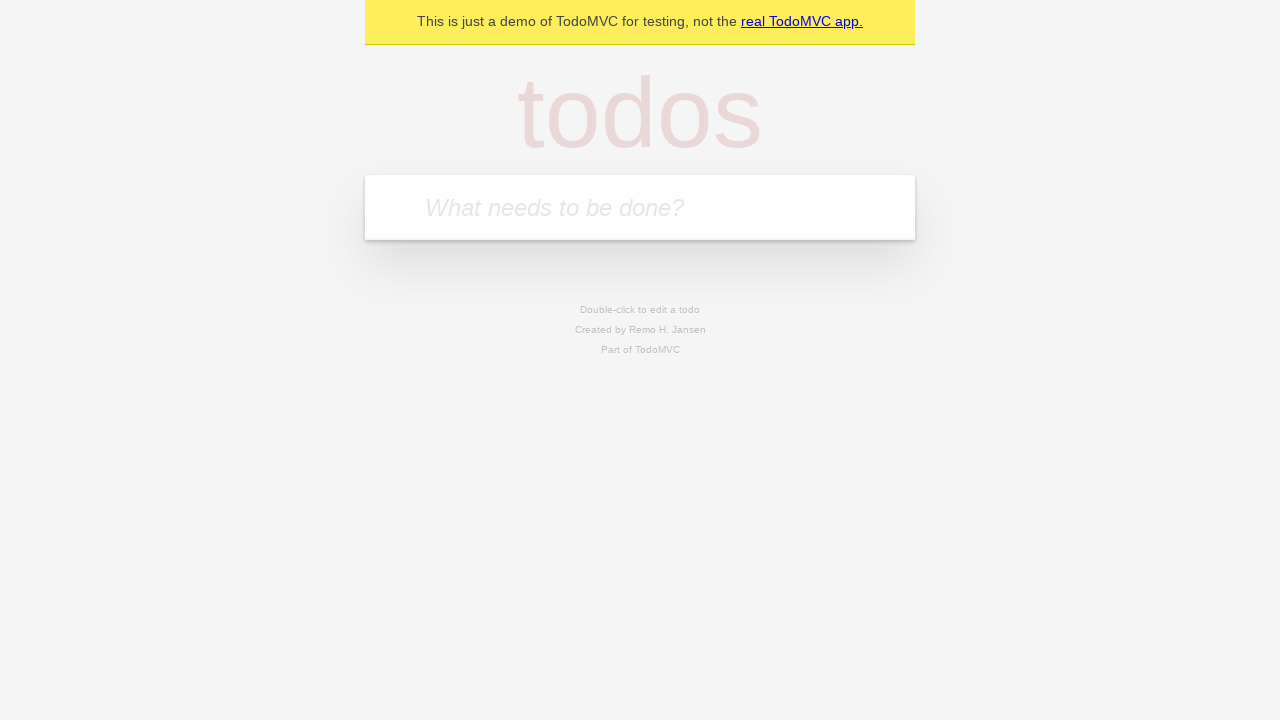

Filled input field with 'buy some cheese' on internal:attr=[placeholder="What needs to be done?"i]
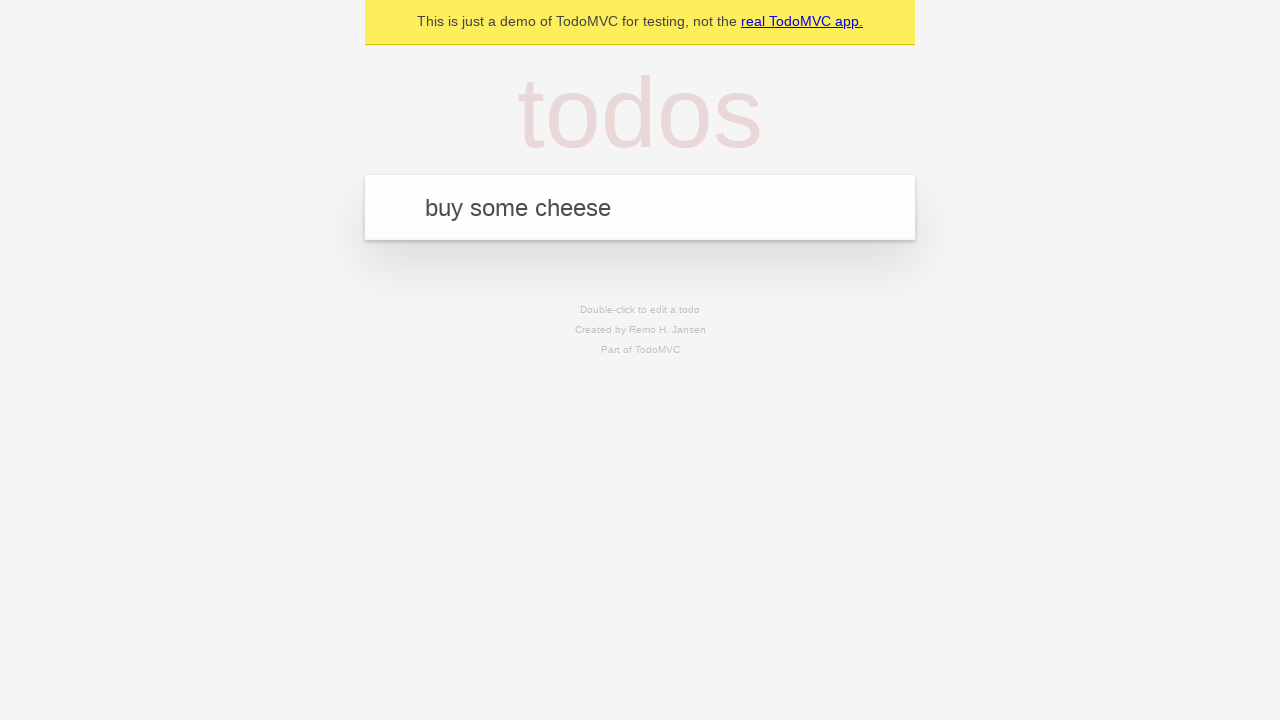

Pressed Enter to add first todo item on internal:attr=[placeholder="What needs to be done?"i]
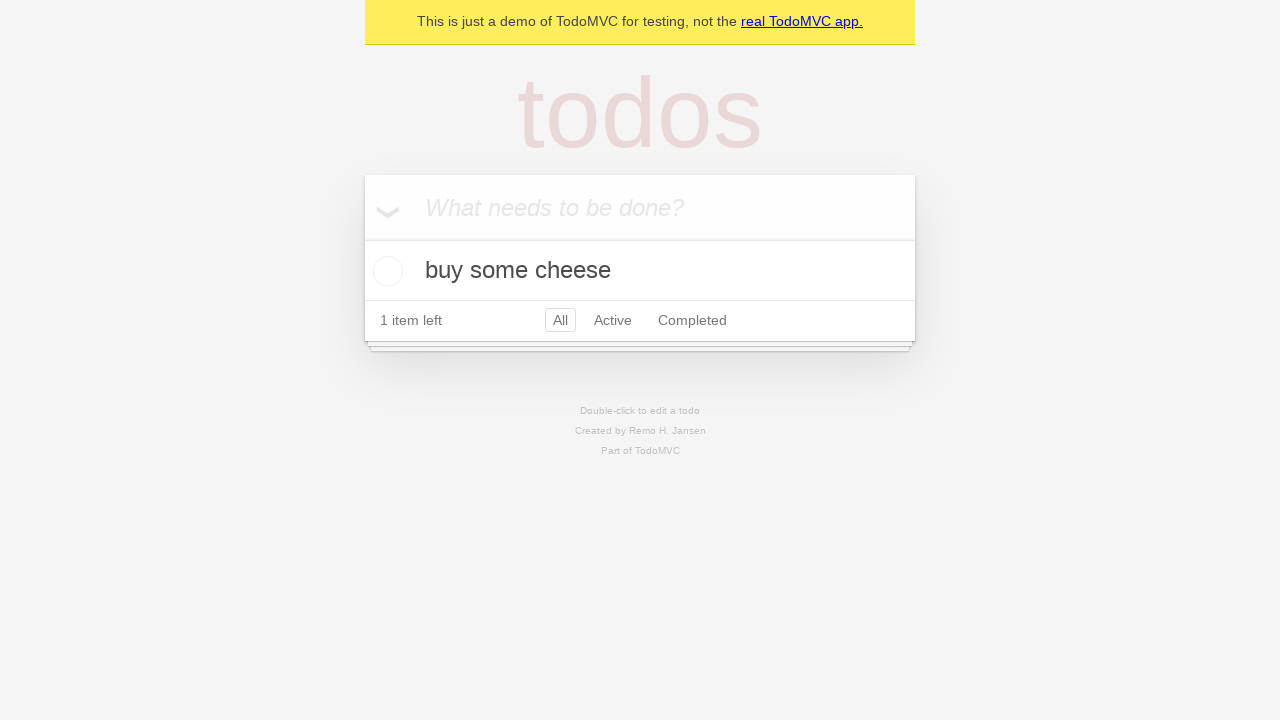

Filled input field with 'feed the cat' on internal:attr=[placeholder="What needs to be done?"i]
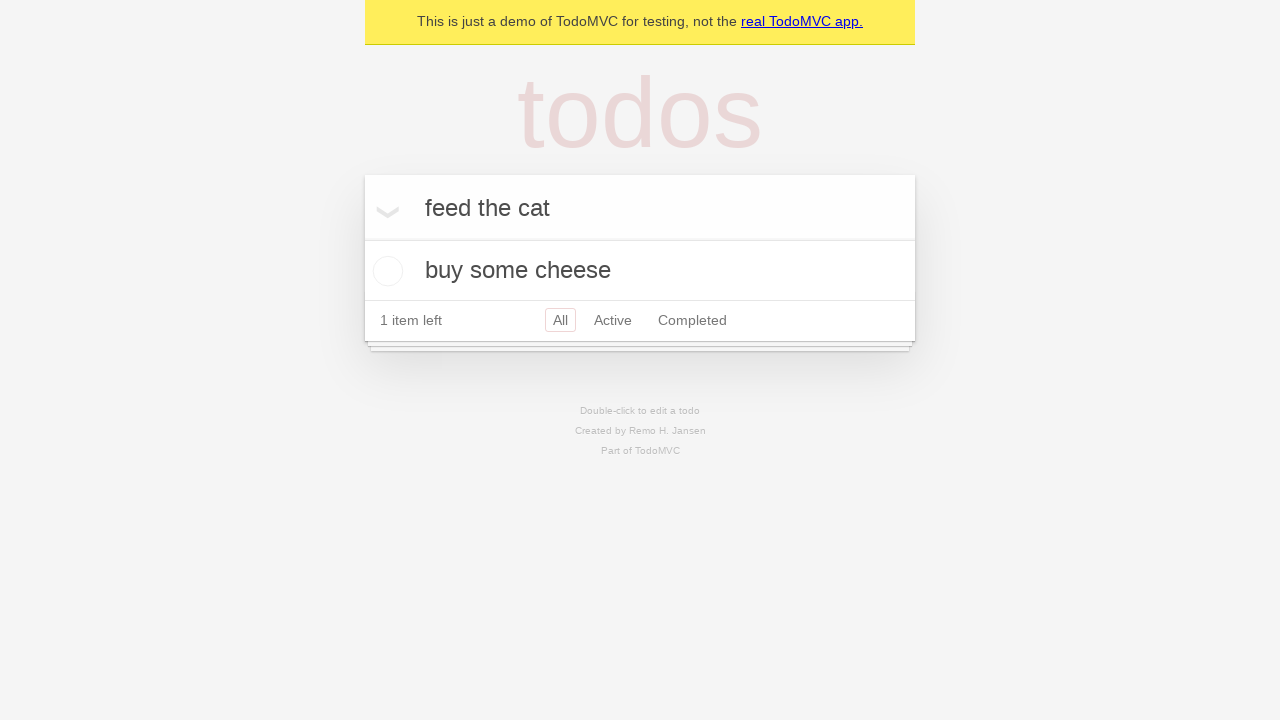

Pressed Enter to add second todo item on internal:attr=[placeholder="What needs to be done?"i]
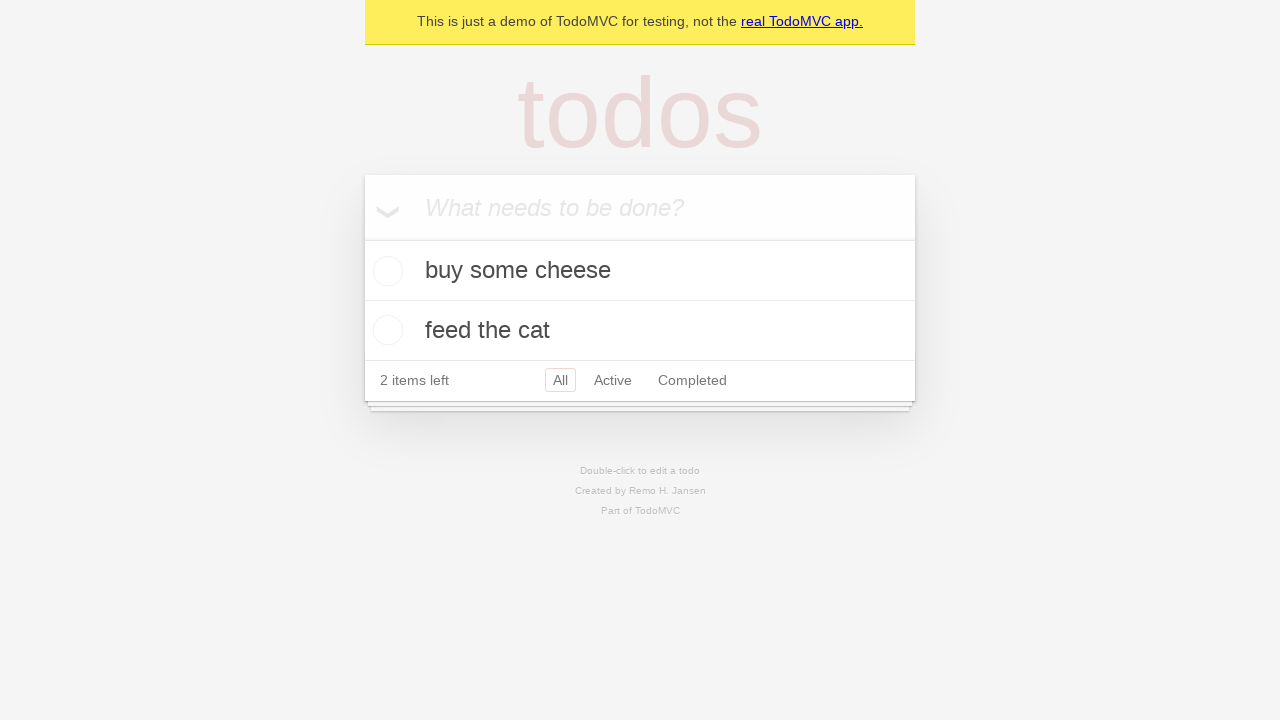

Filled input field with 'book a doctors appointment' on internal:attr=[placeholder="What needs to be done?"i]
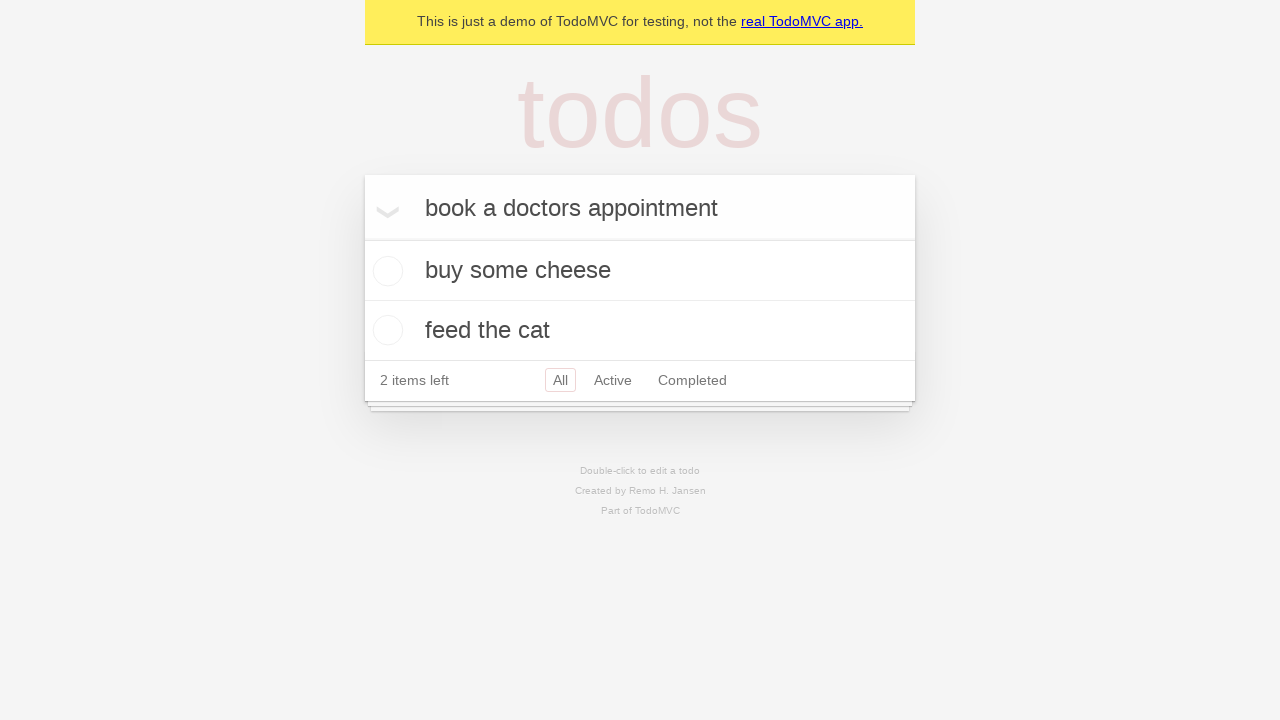

Pressed Enter to add third todo item on internal:attr=[placeholder="What needs to be done?"i]
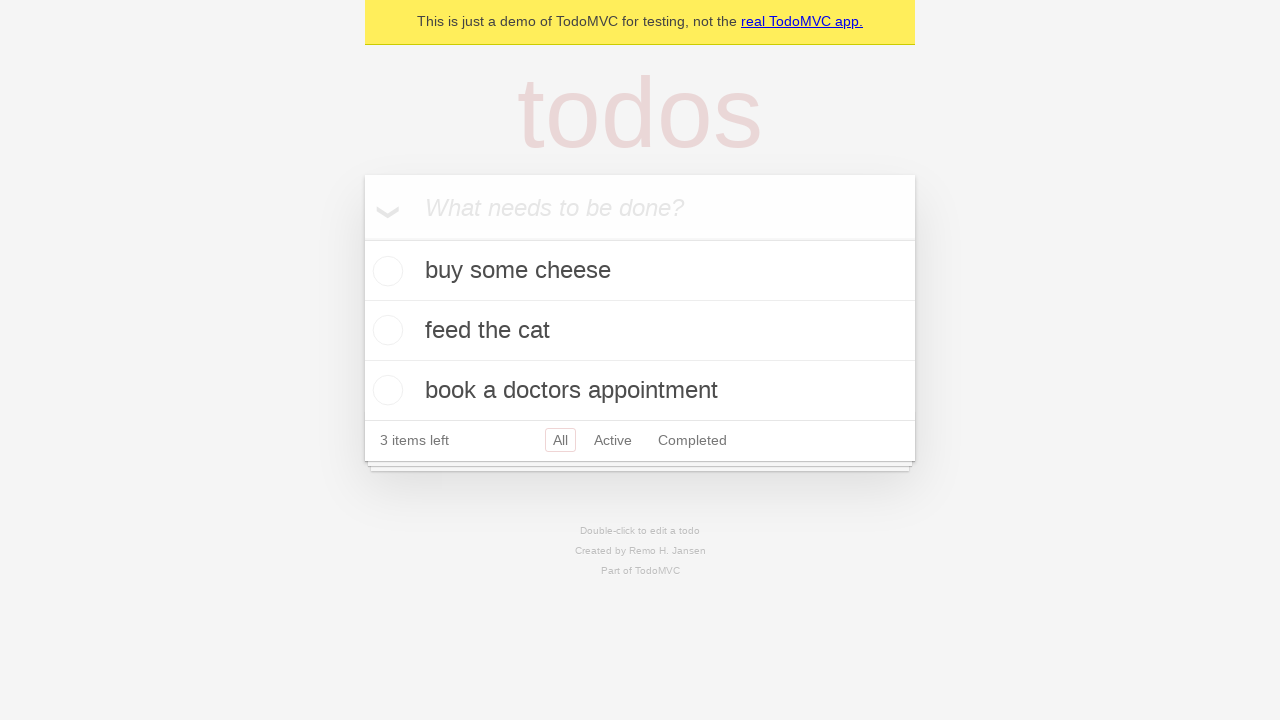

Double-clicked second todo item to enter edit mode at (640, 331) on internal:testid=[data-testid="todo-item"s] >> nth=1
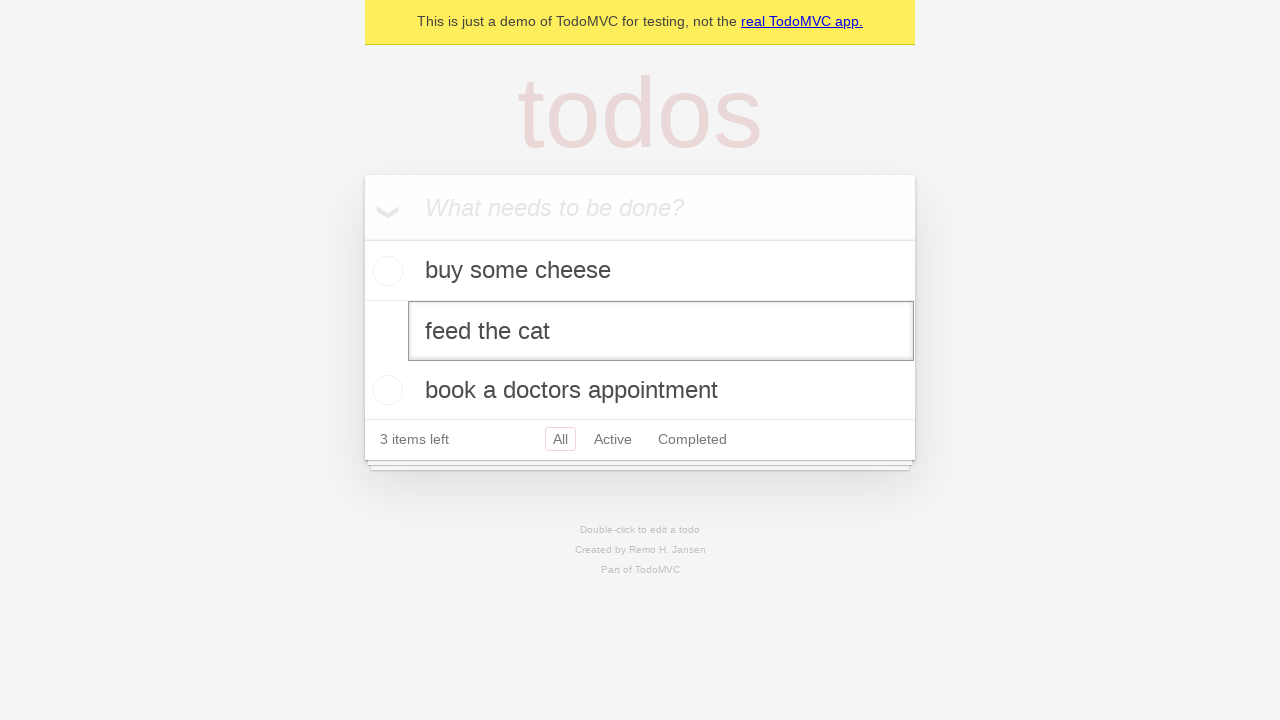

Cleared the edit textbox to empty string on internal:testid=[data-testid="todo-item"s] >> nth=1 >> internal:role=textbox[nam
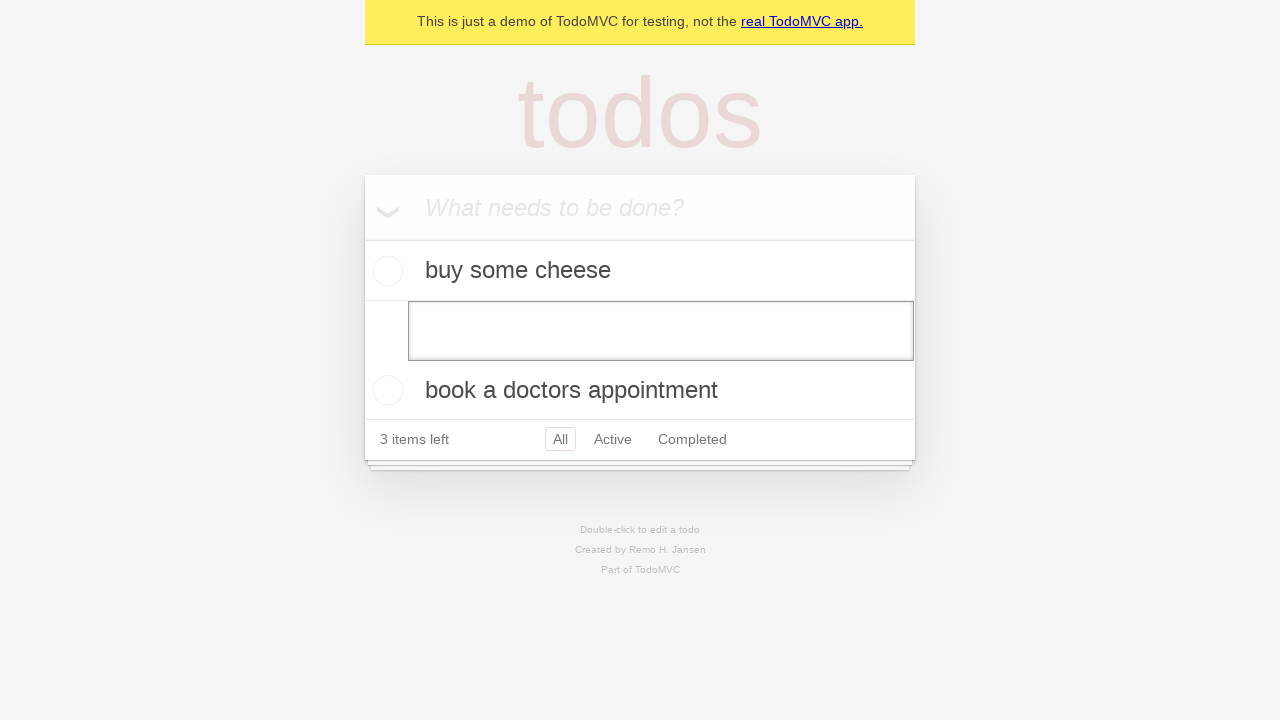

Pressed Enter to submit empty text, removing the todo item on internal:testid=[data-testid="todo-item"s] >> nth=1 >> internal:role=textbox[nam
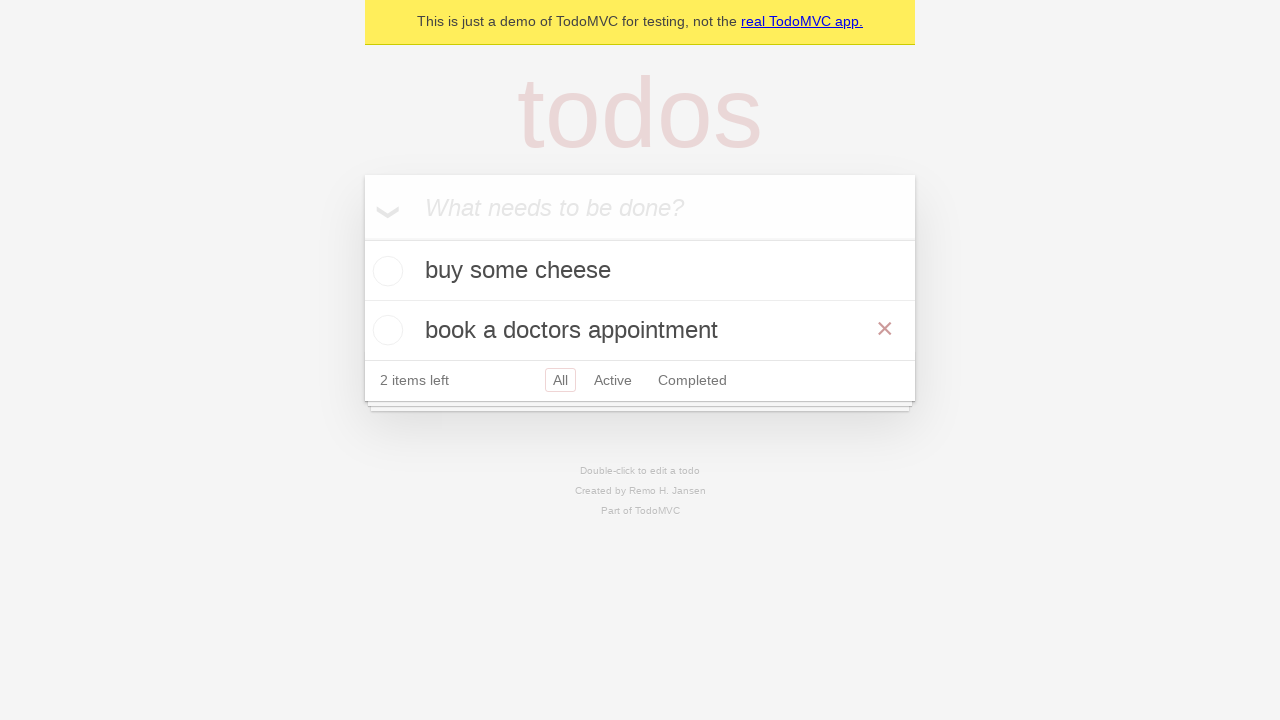

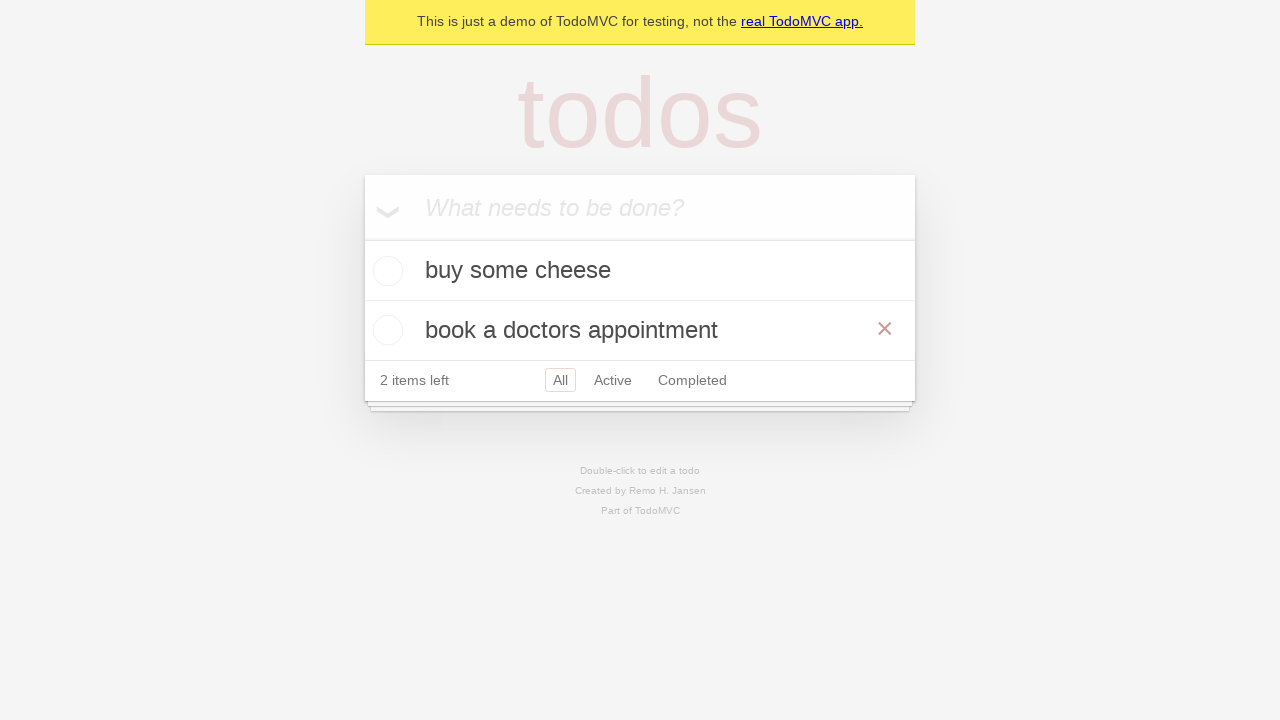